Tests a slow calculator application by setting a delay value, performing a calculation (7+8), and verifying the result equals 15

Starting URL: https://bonigarcia.dev/selenium-webdriver-java/slow-calculator.html

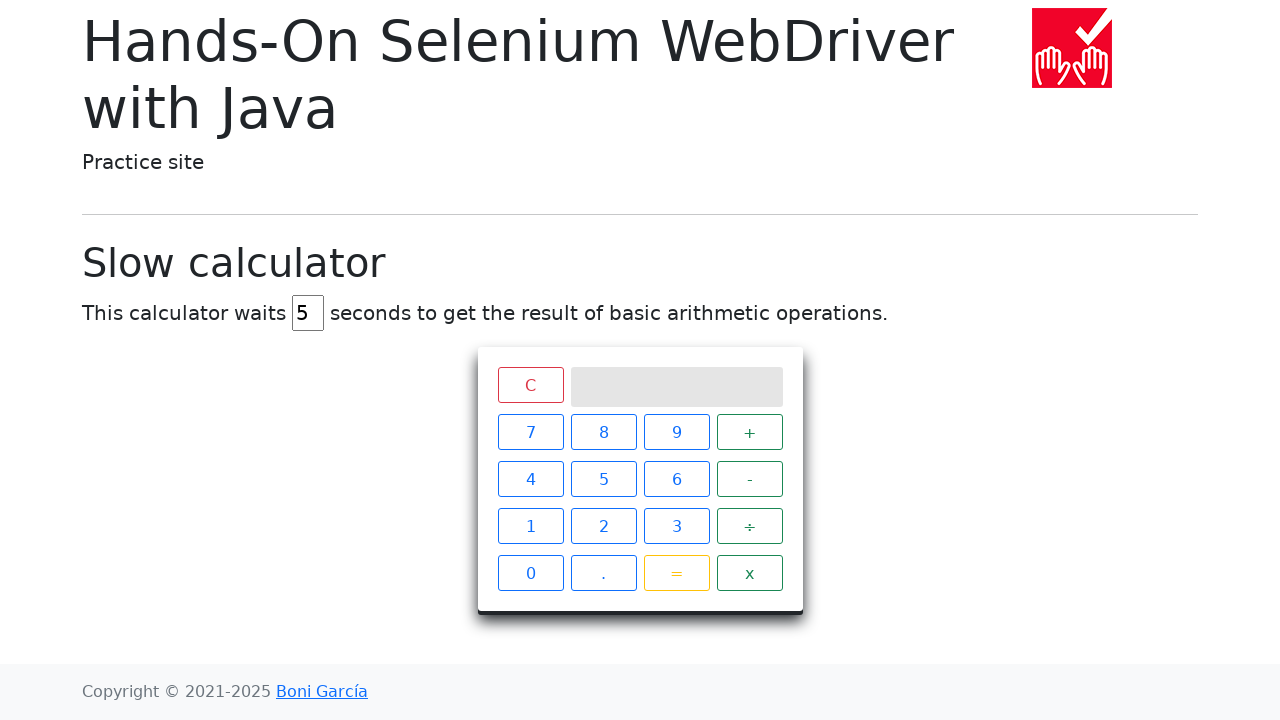

Navigated to slow calculator application
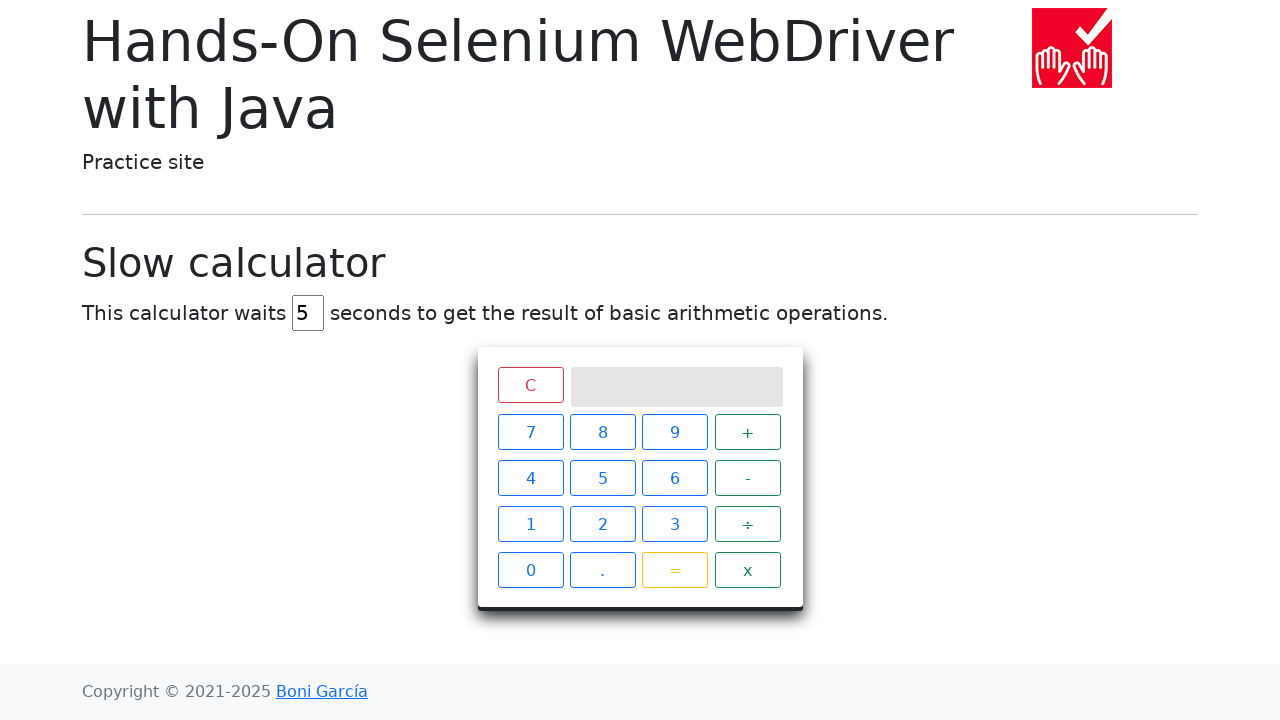

Cleared the delay input field on #delay
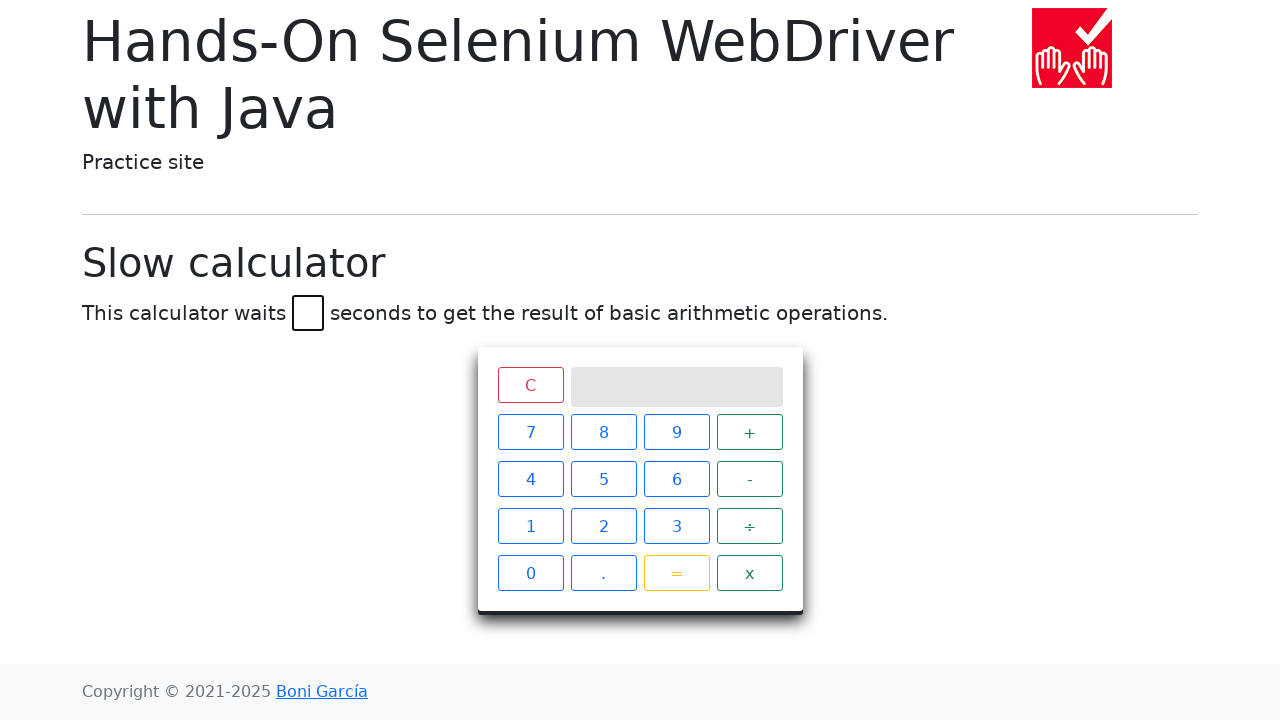

Set delay value to 45 milliseconds on #delay
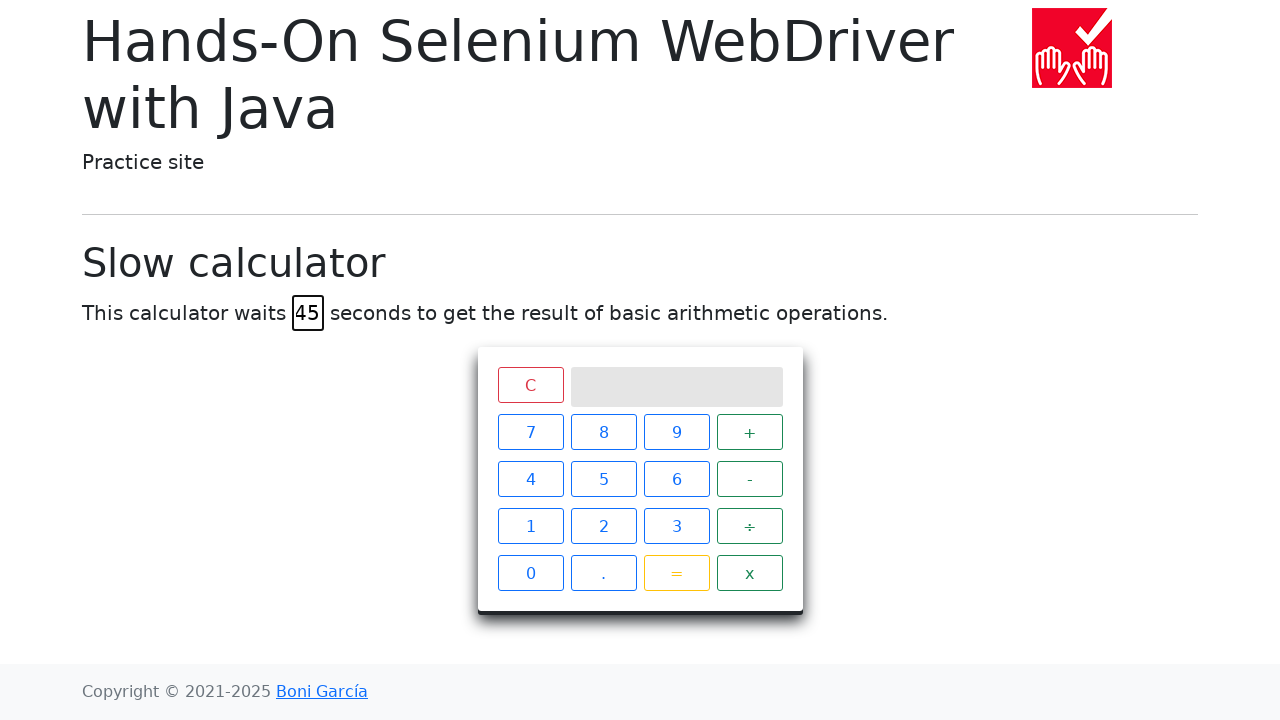

Clicked number 7 at (530, 432) on xpath=//span[text()="7"]
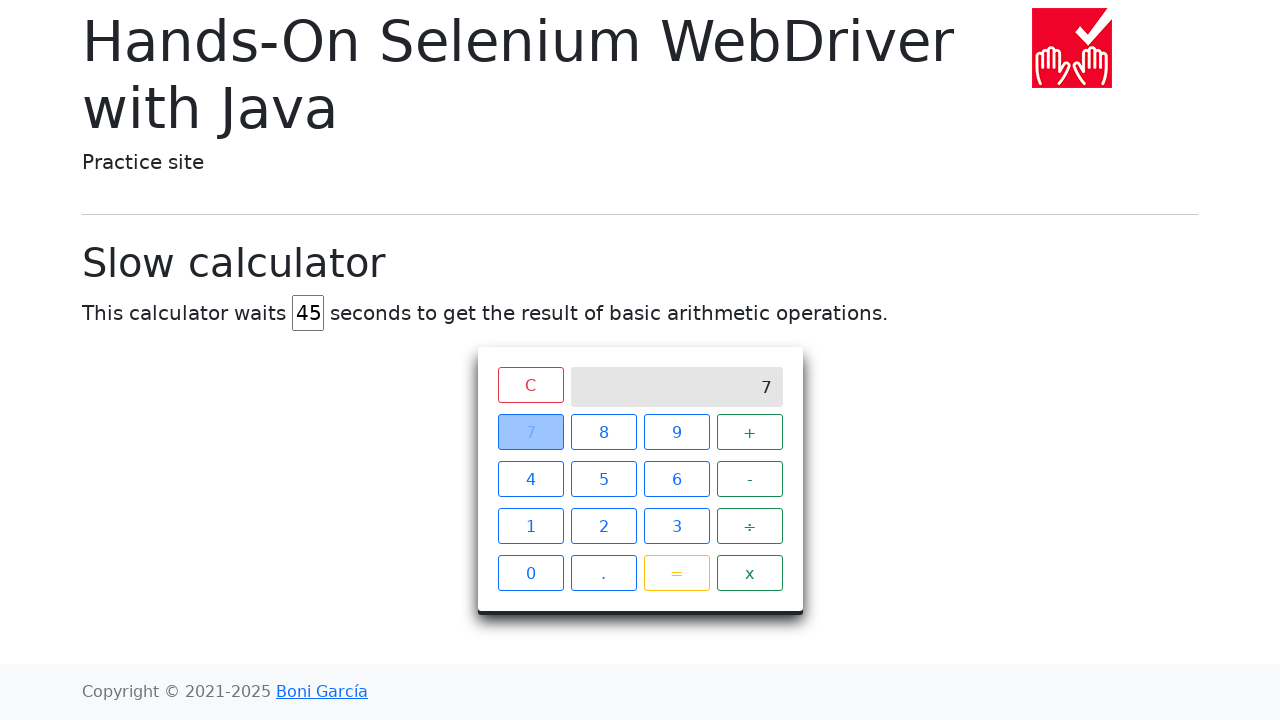

Clicked plus operator at (750, 432) on xpath=//span[text()="+"]
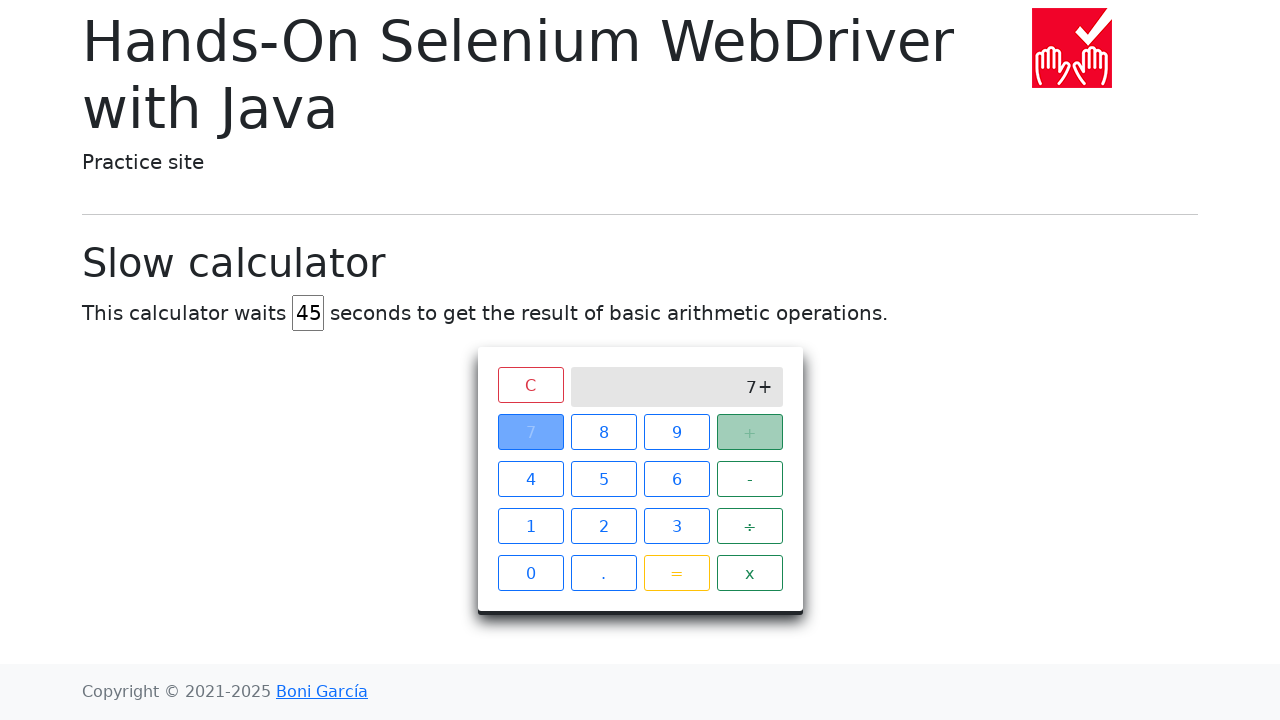

Clicked number 8 at (604, 432) on xpath=//span[text()="8"]
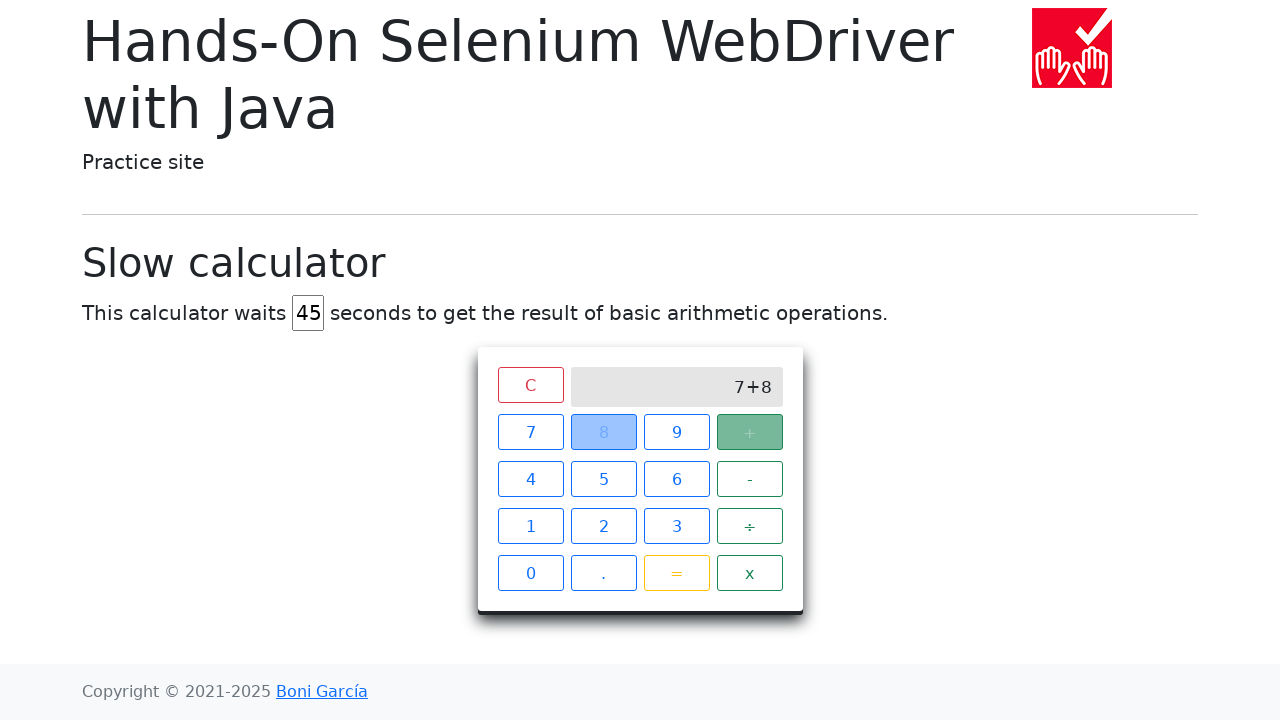

Clicked equals button to perform calculation at (676, 573) on xpath=//span[text()="="]
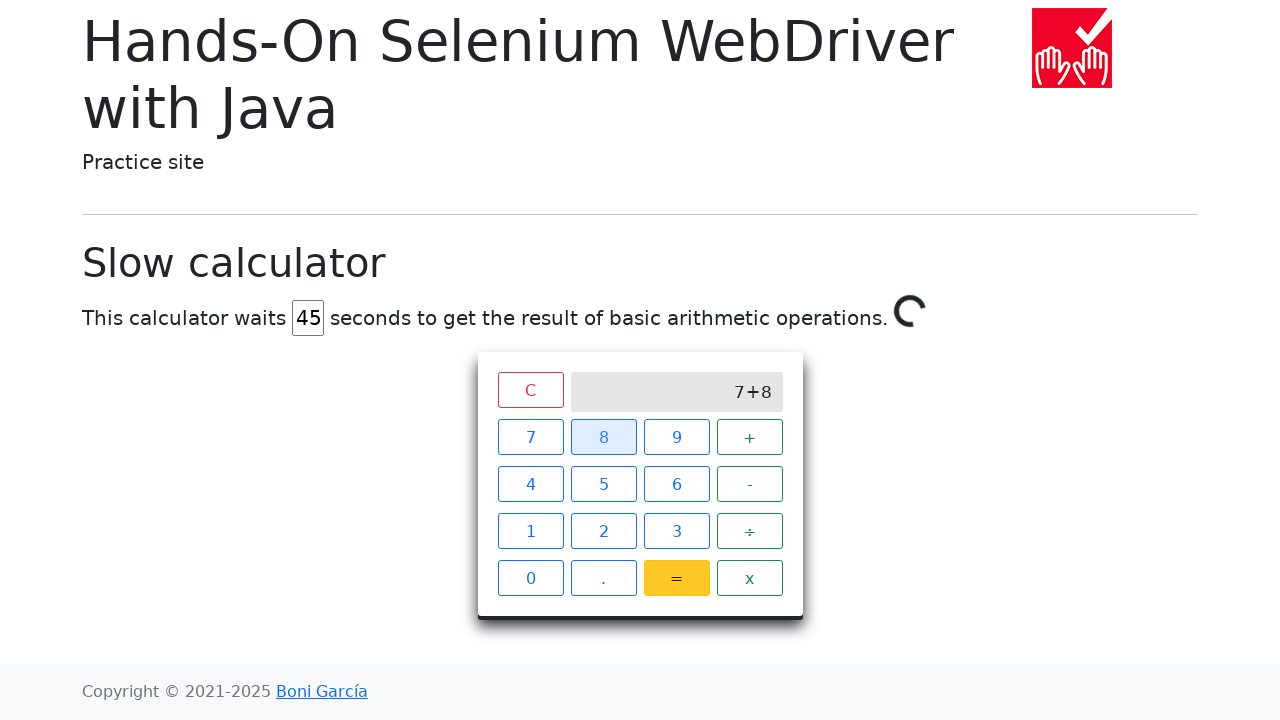

Waited for calculator result to display 15
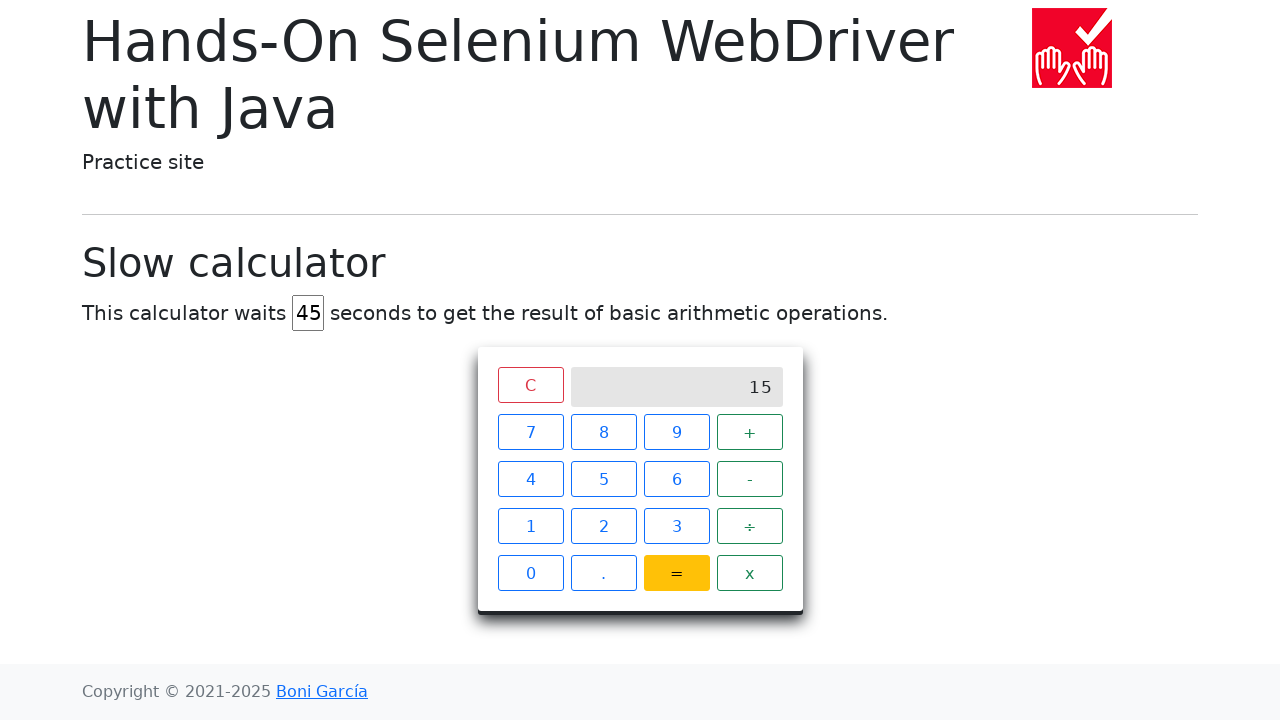

Verified calculation result equals 15
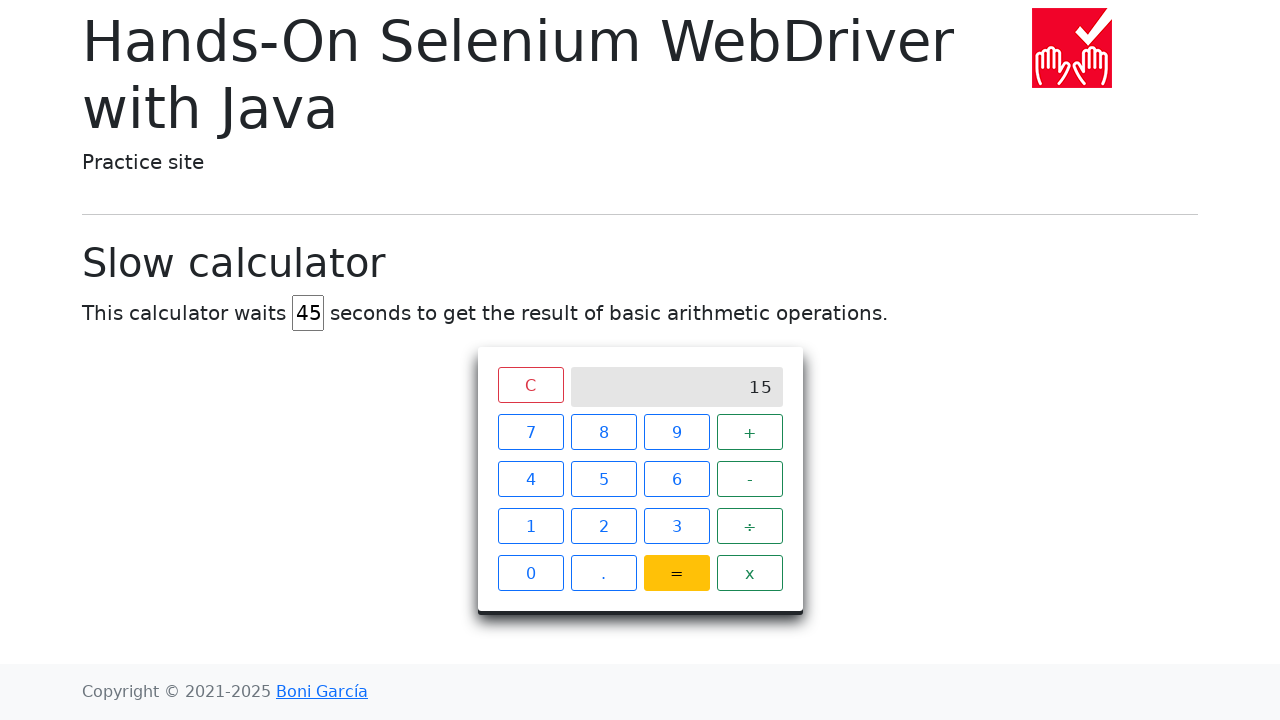

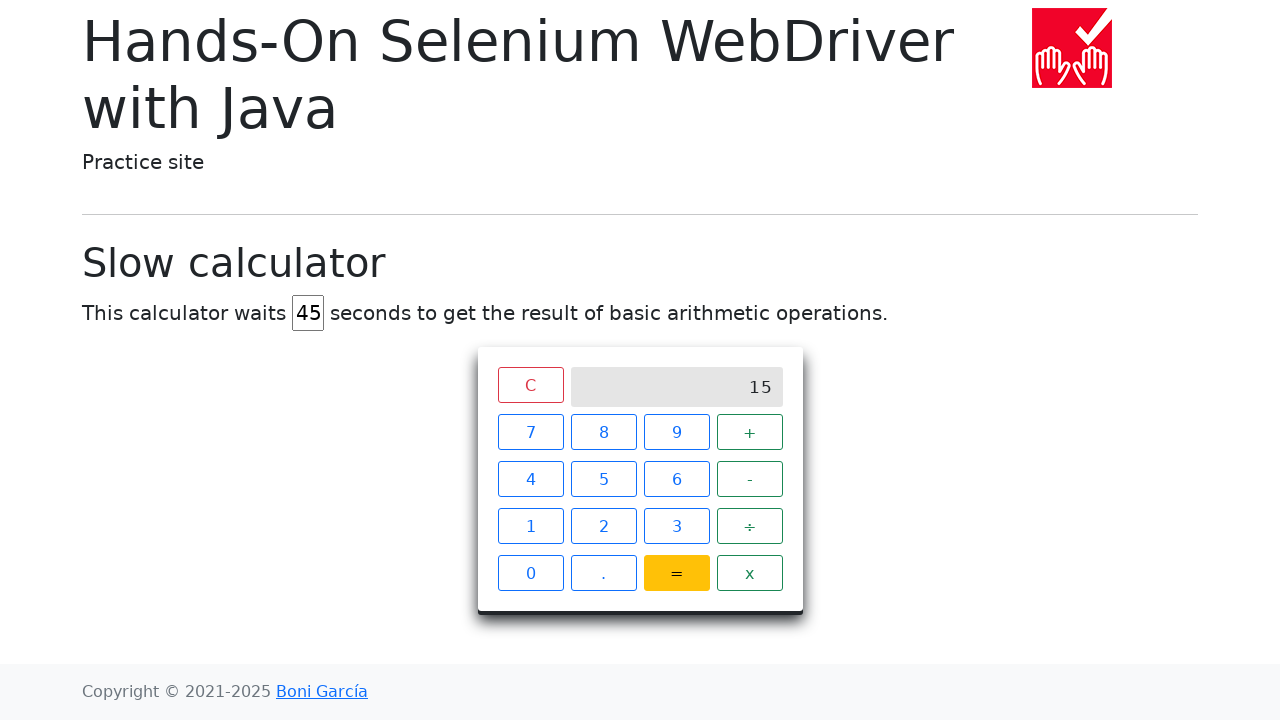